Tests window positioning by maximizing, then resizing to half size and centering the window

Starting URL: http://www.compendiumdev.co.uk/selenium/bounce.html

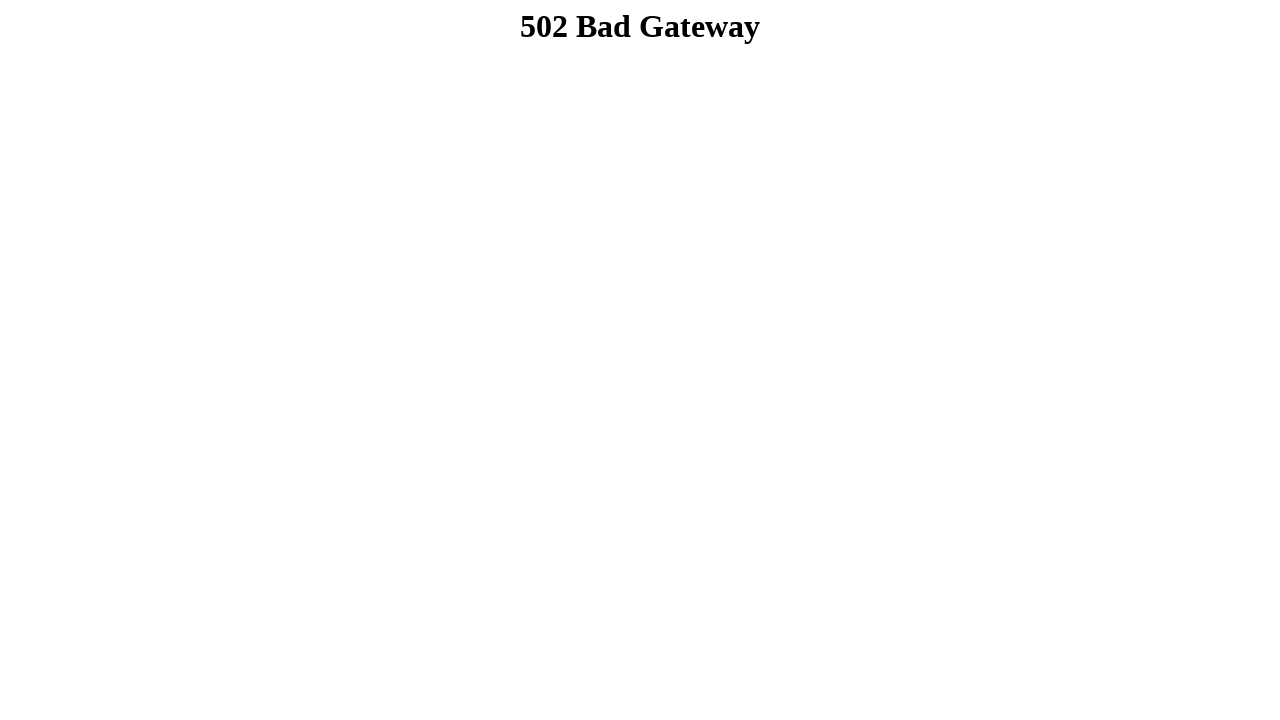

Set viewport to full size (1920x1080)
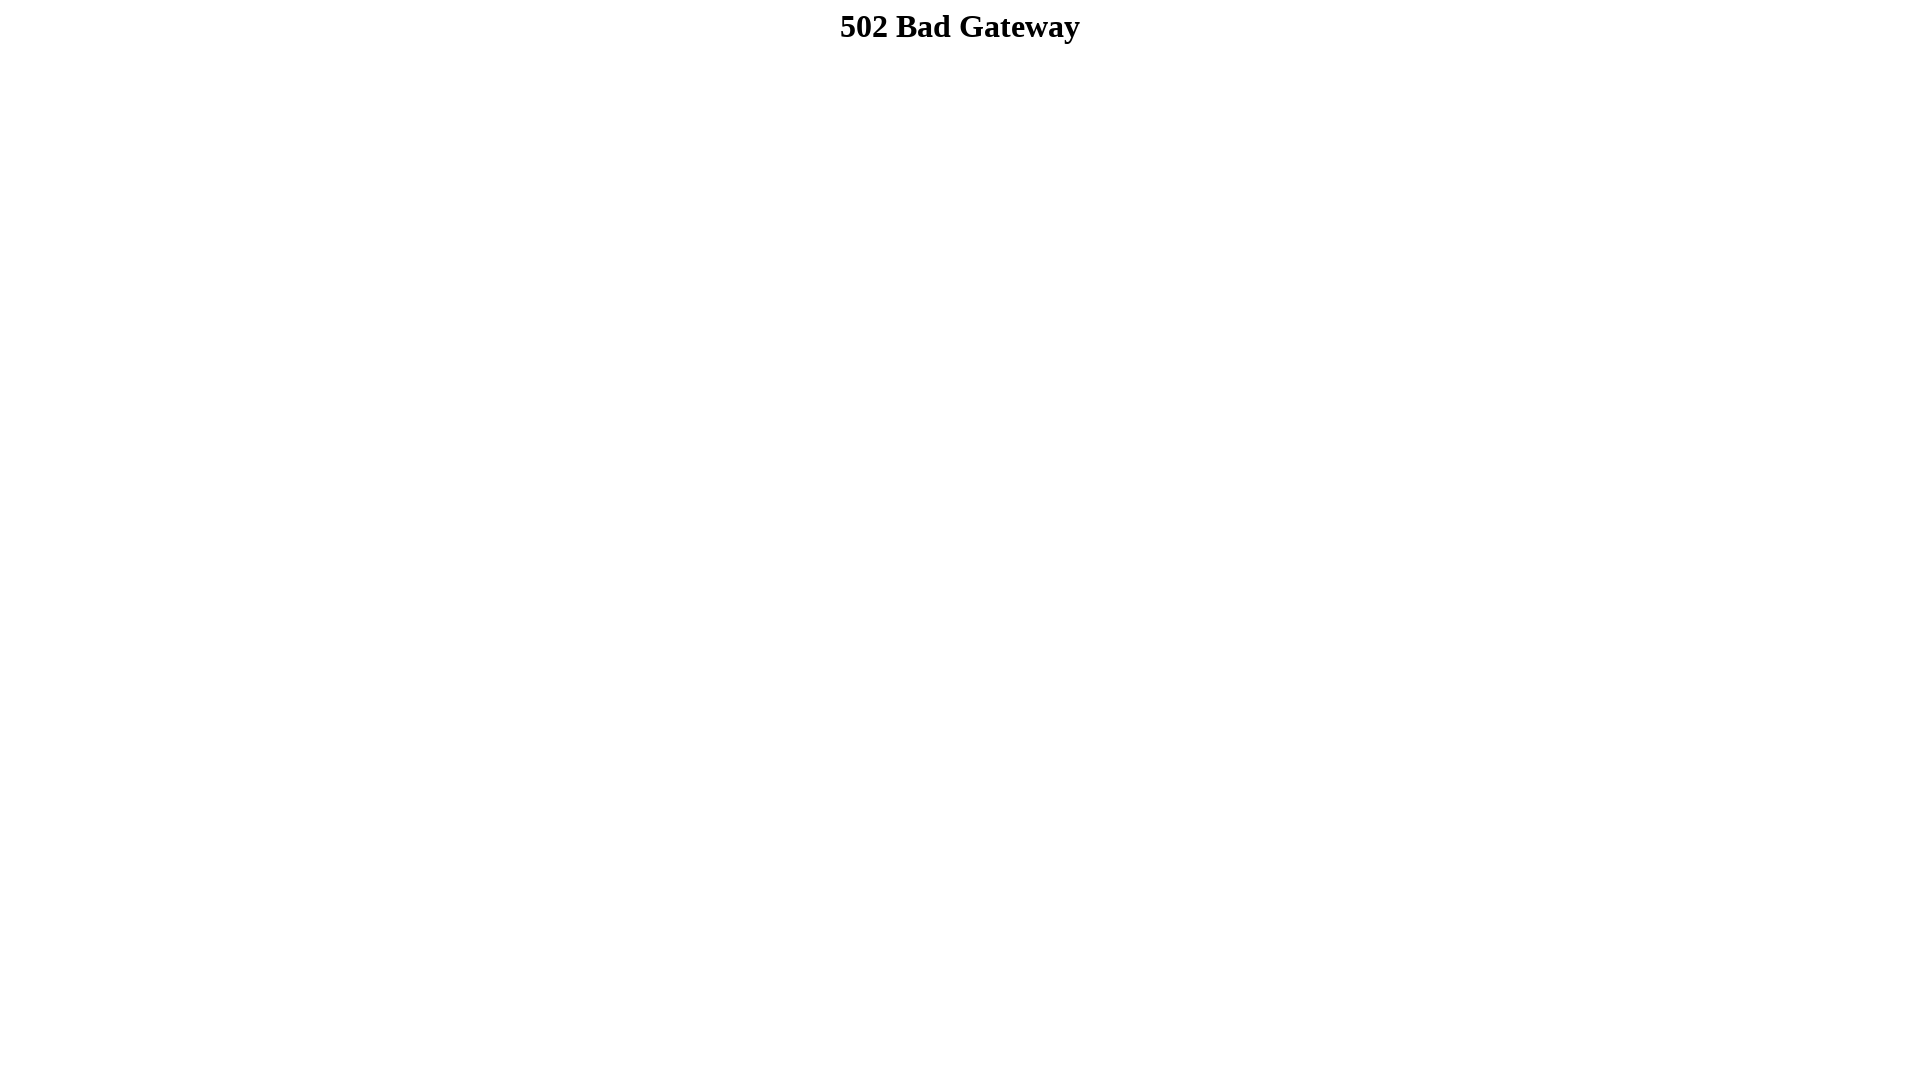

Resized viewport to half size (960x540)
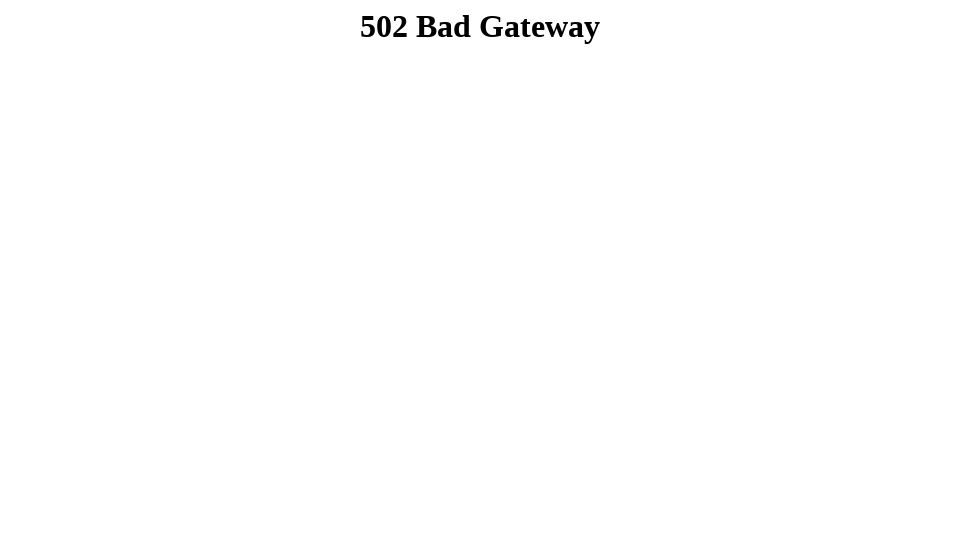

Verified viewport width is 960 pixels
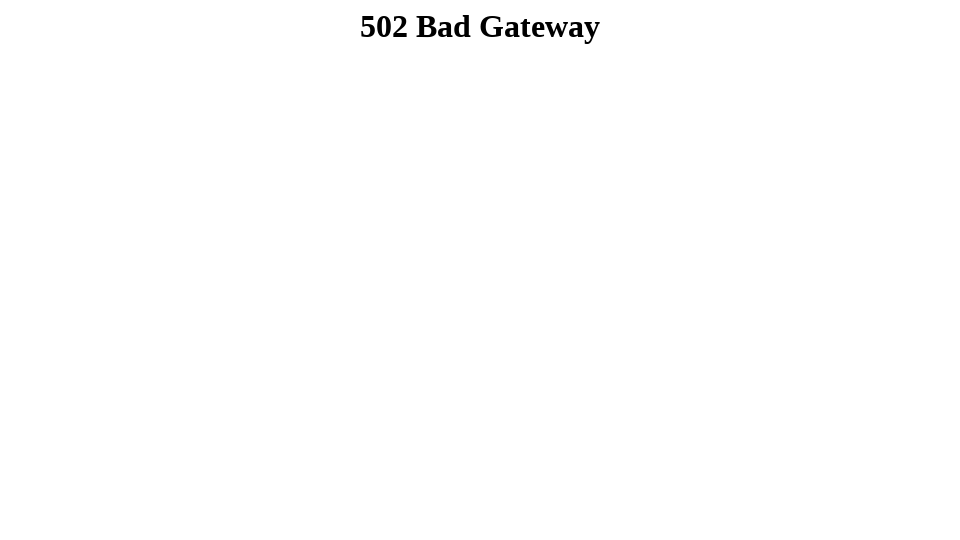

Verified viewport height is 540 pixels
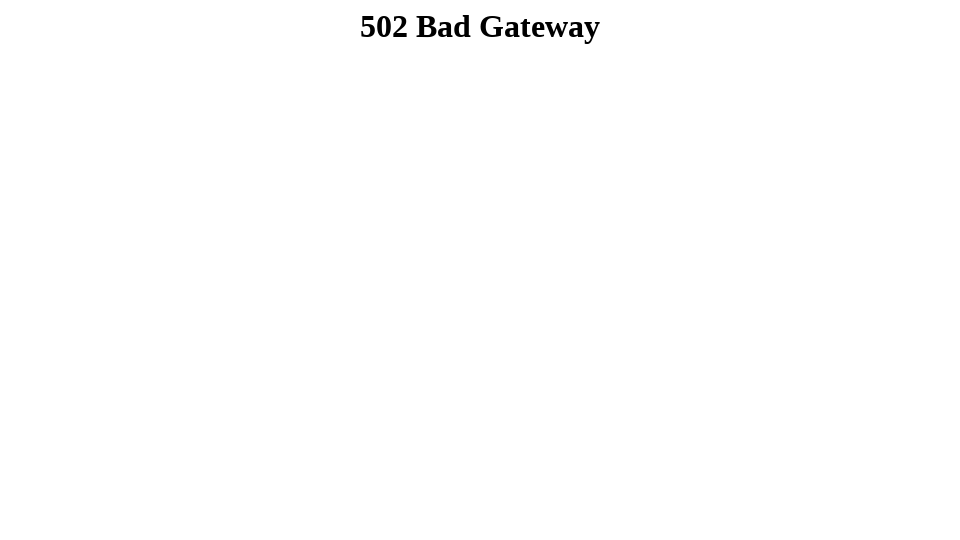

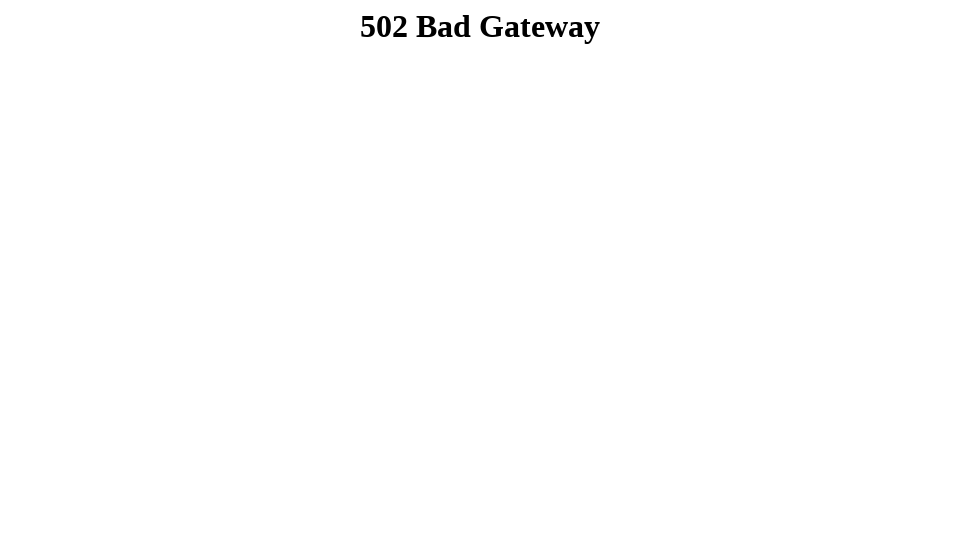